Tests dropdown selection functionality by selecting year, month, and day from multiple dropdown menus

Starting URL: https://testcenter.techproeducation.com/index.php?page=dropdown

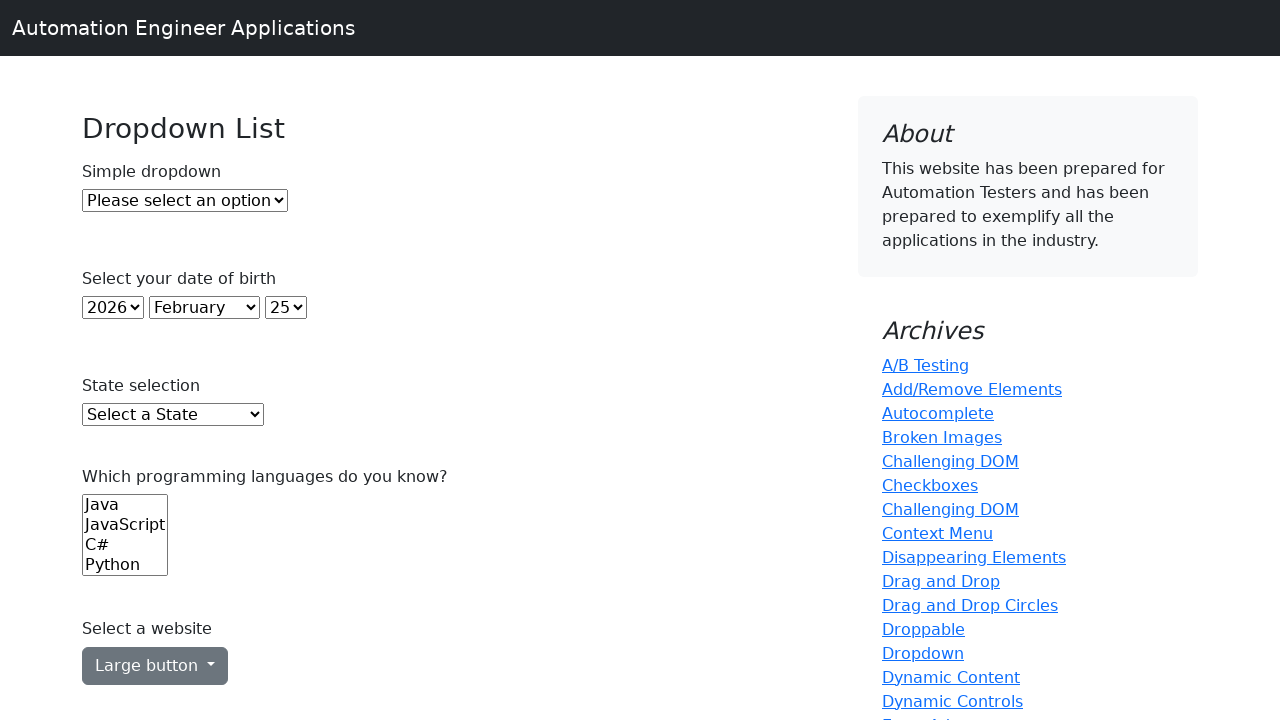

Selected year 2005 from year dropdown on xpath=//*[@id='year']
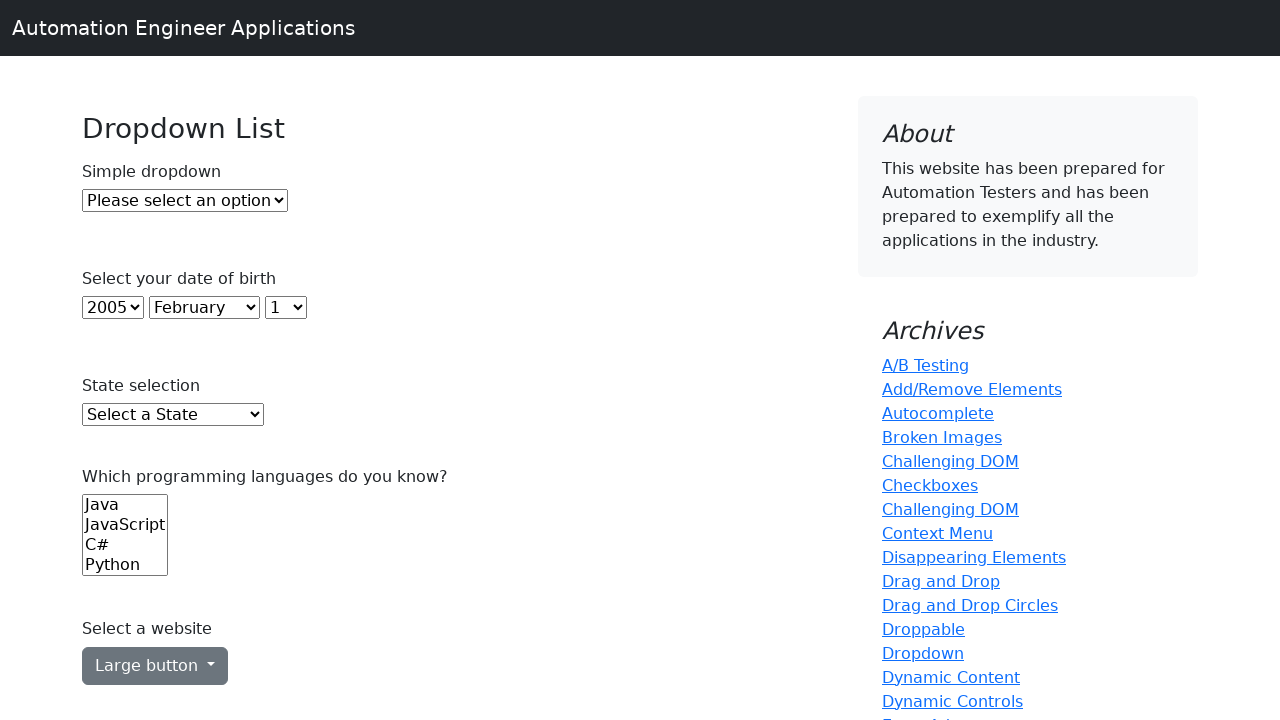

Selected November from month dropdown on #month
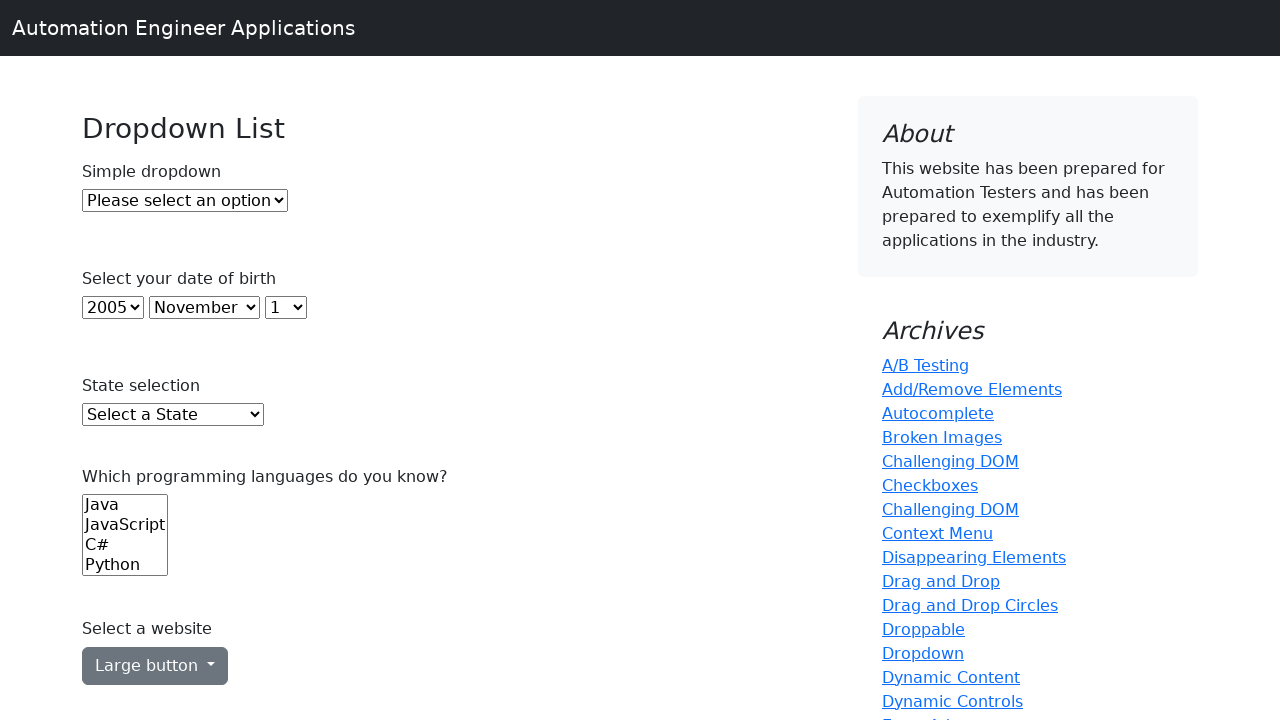

Selected day 10 from day dropdown on #day
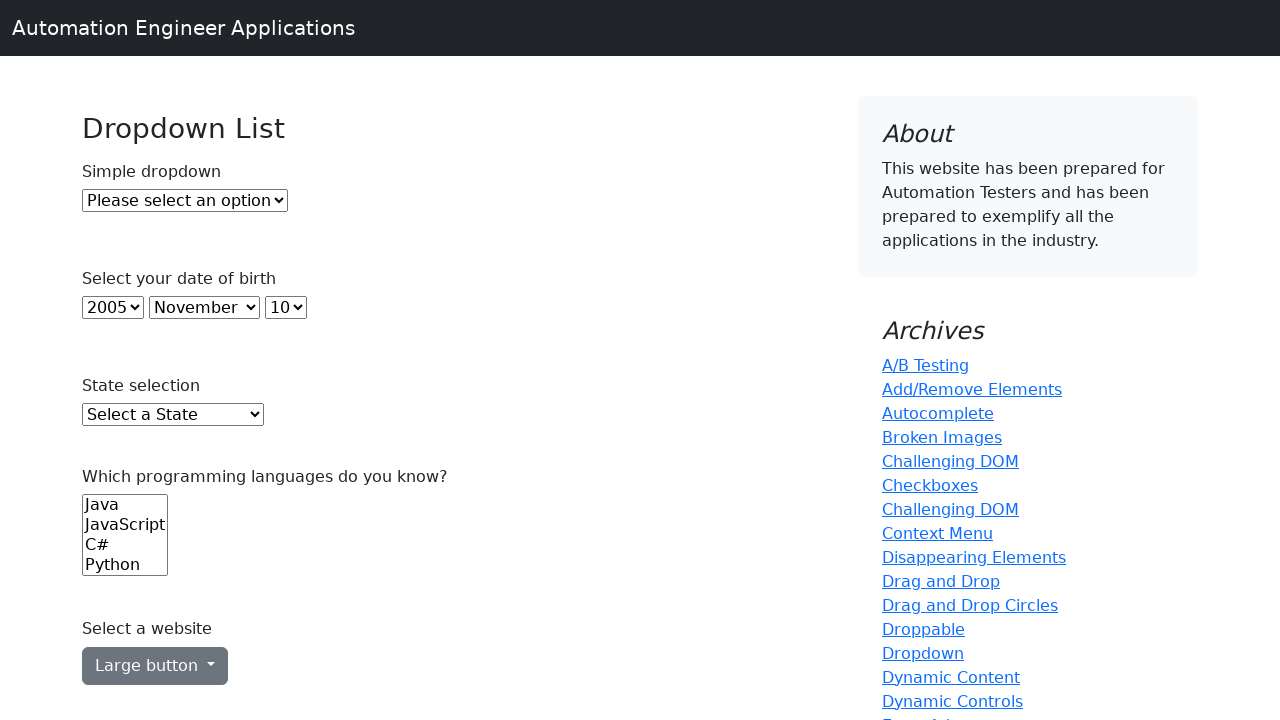

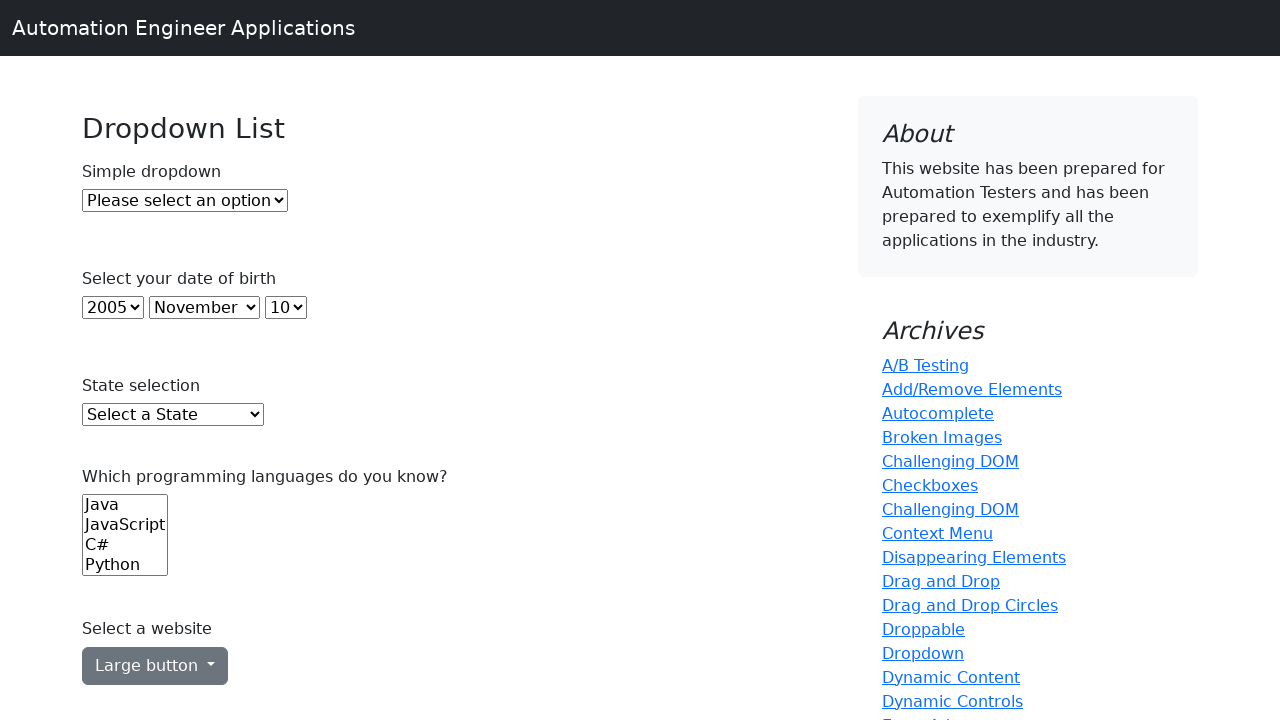